Verifies that the SEO meta description is not empty across multiple pages

Starting URL: https://study-brew.vercel.app

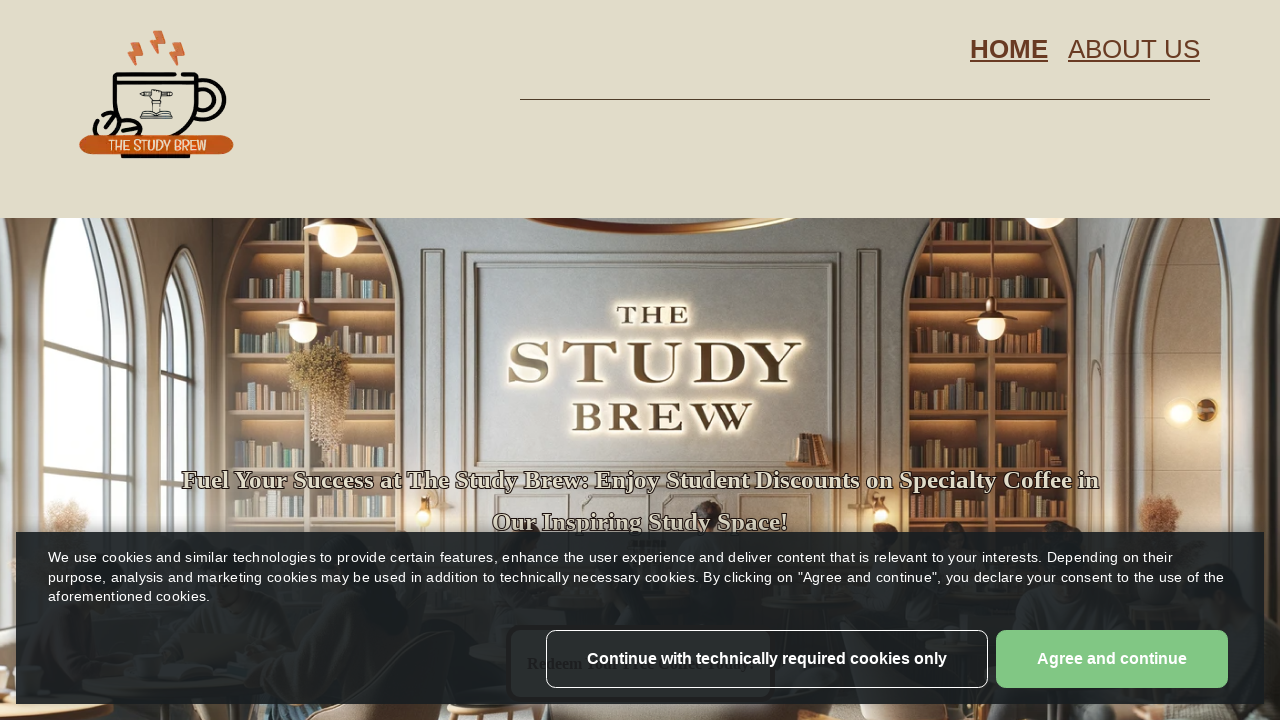

Retrieved meta description from home page
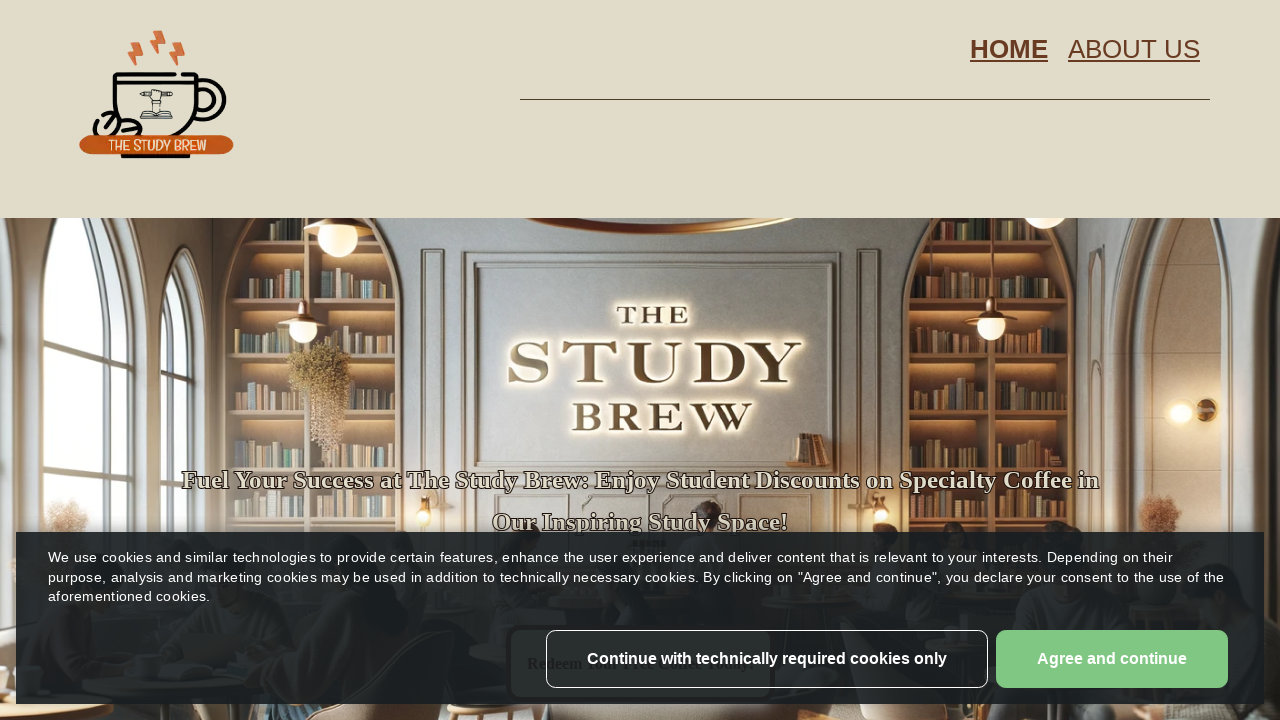

Verified home page meta description is not empty
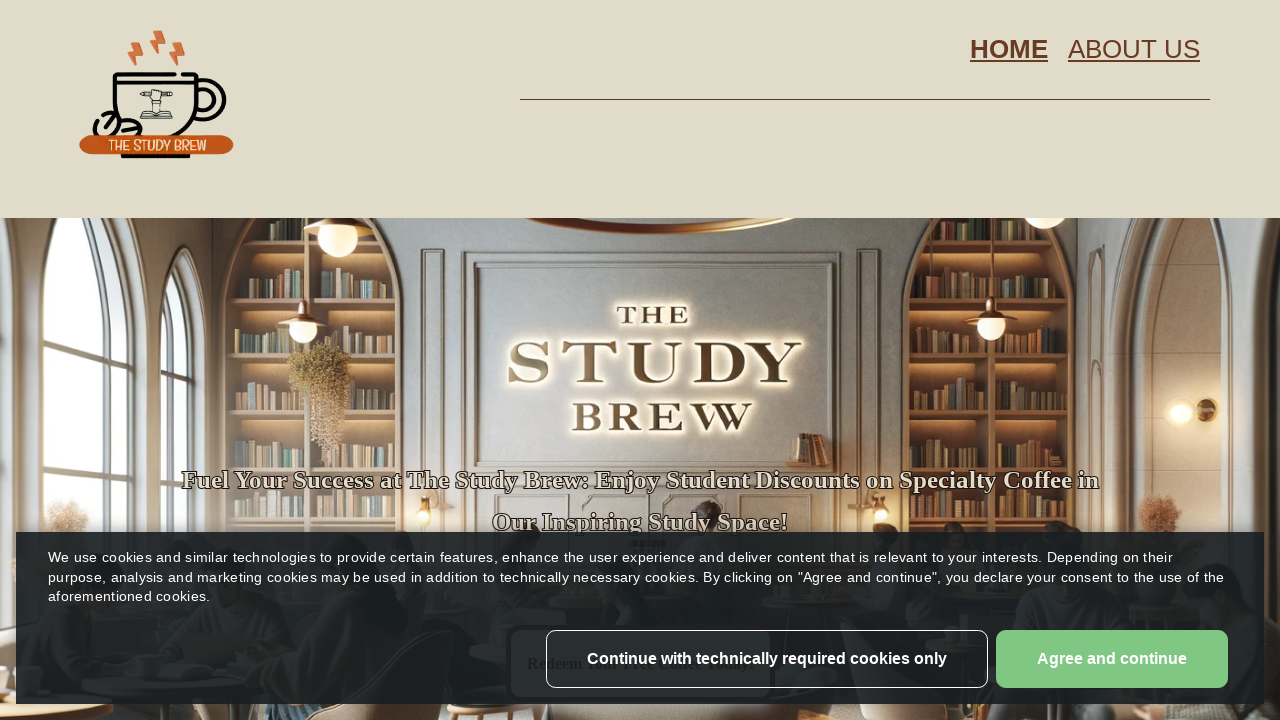

Navigated to about page
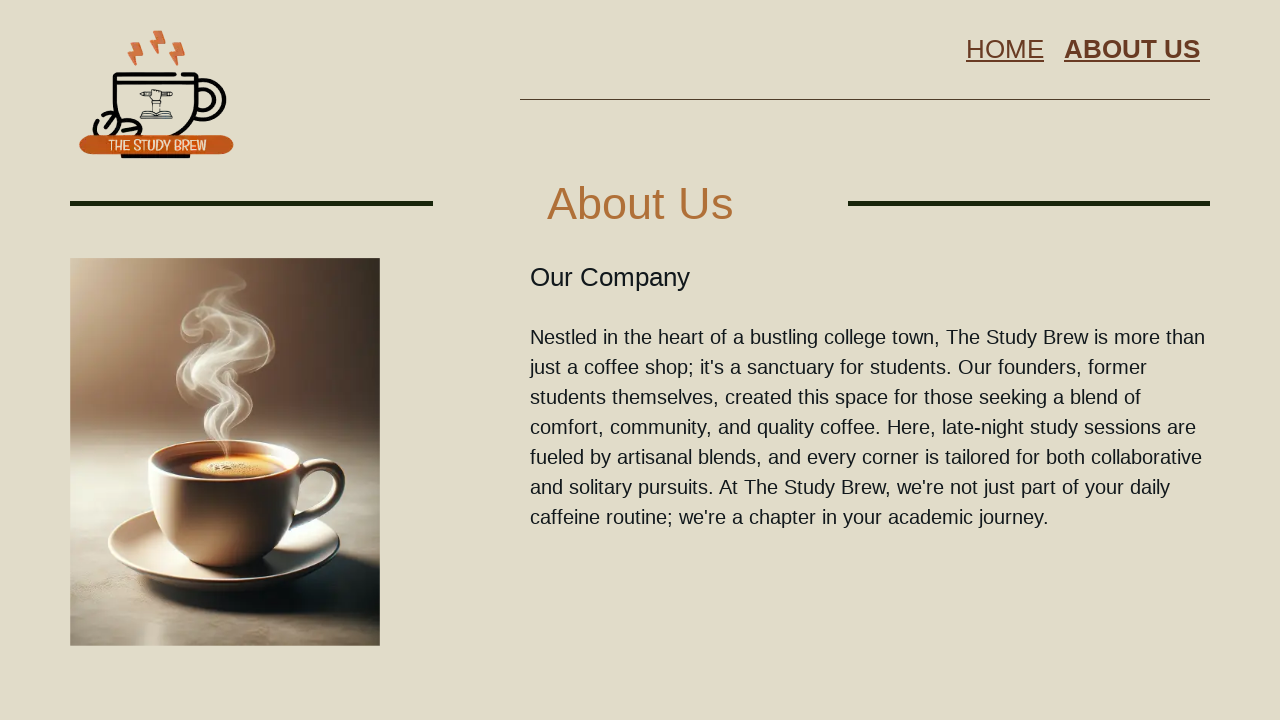

Retrieved meta description from about page
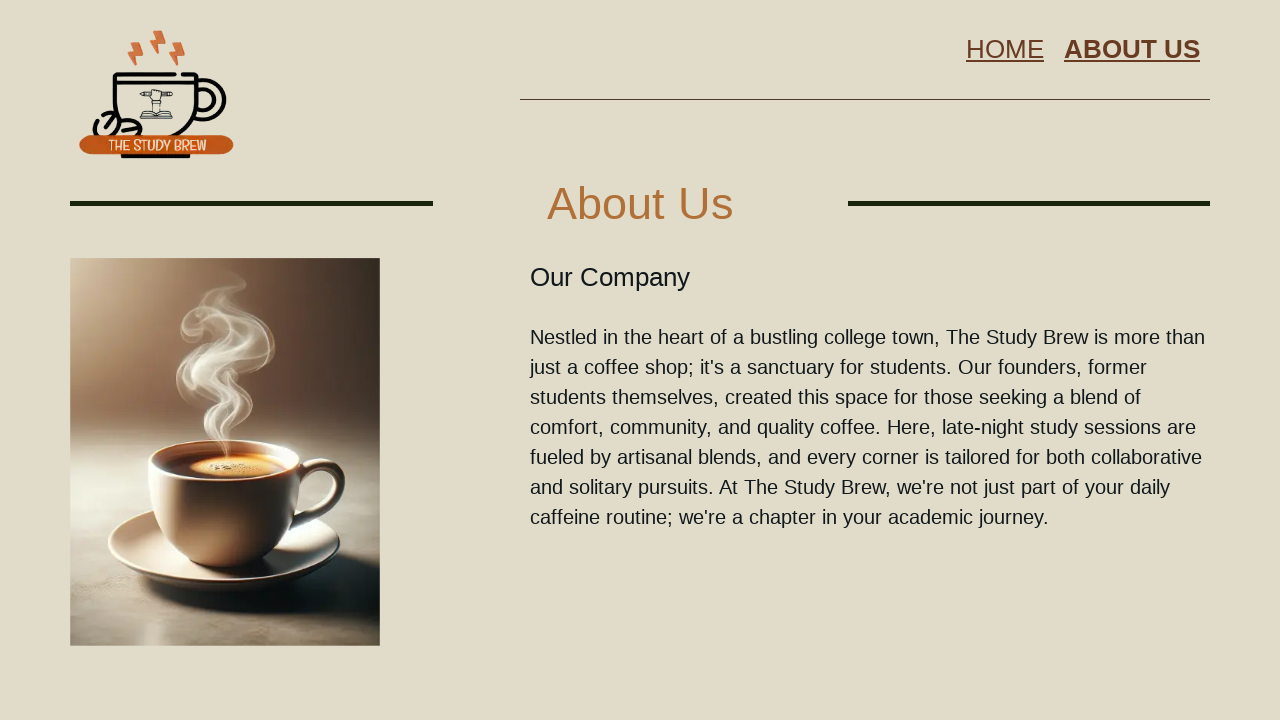

Verified about page meta description is not empty
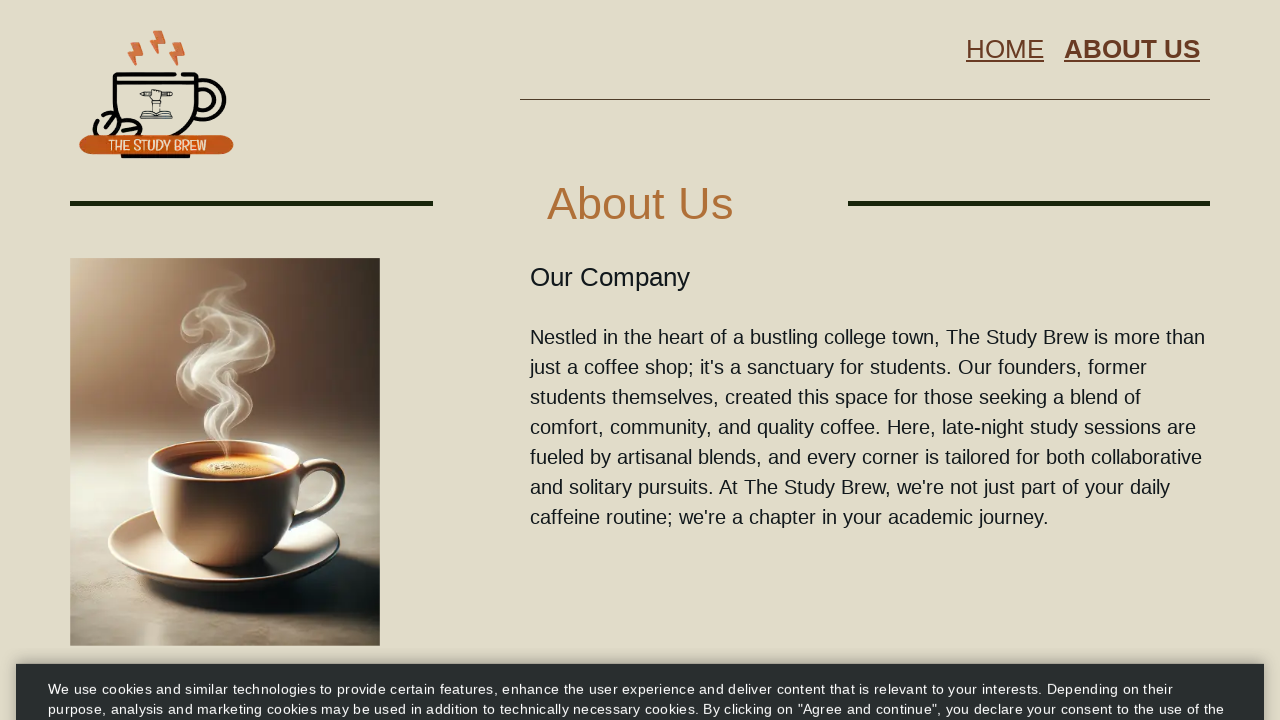

Navigated to privacy page
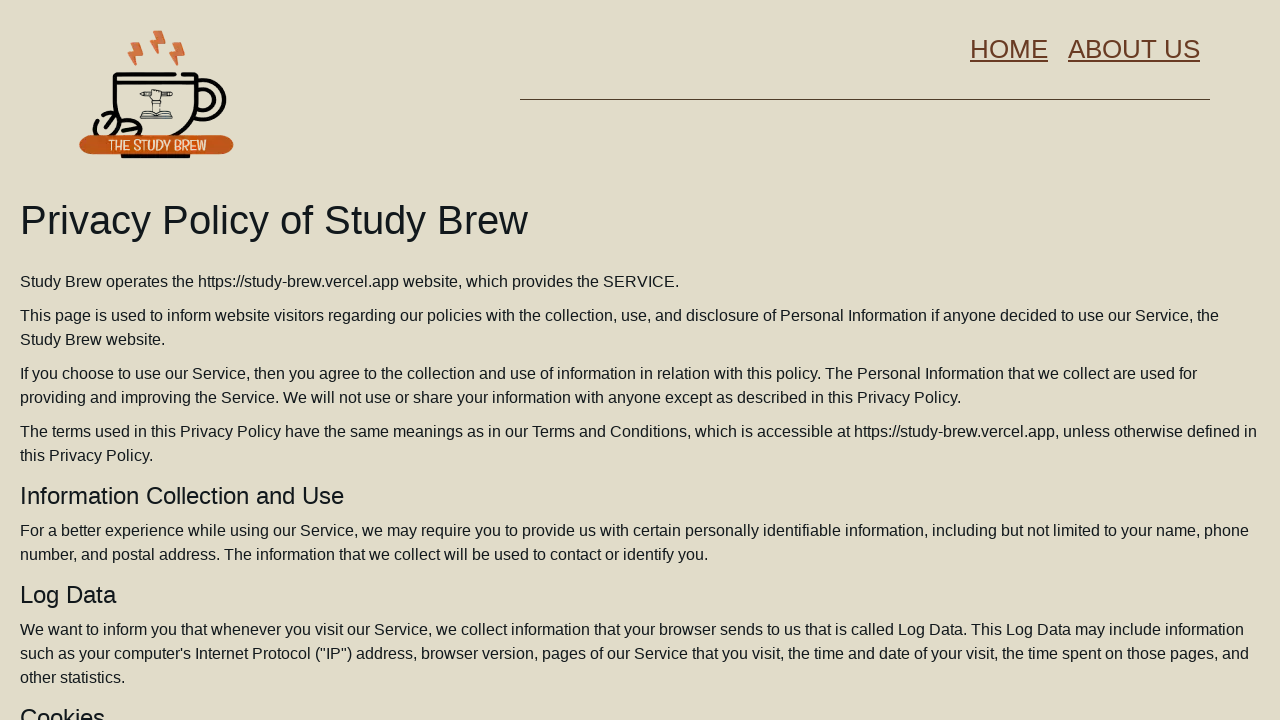

Retrieved meta description from privacy page
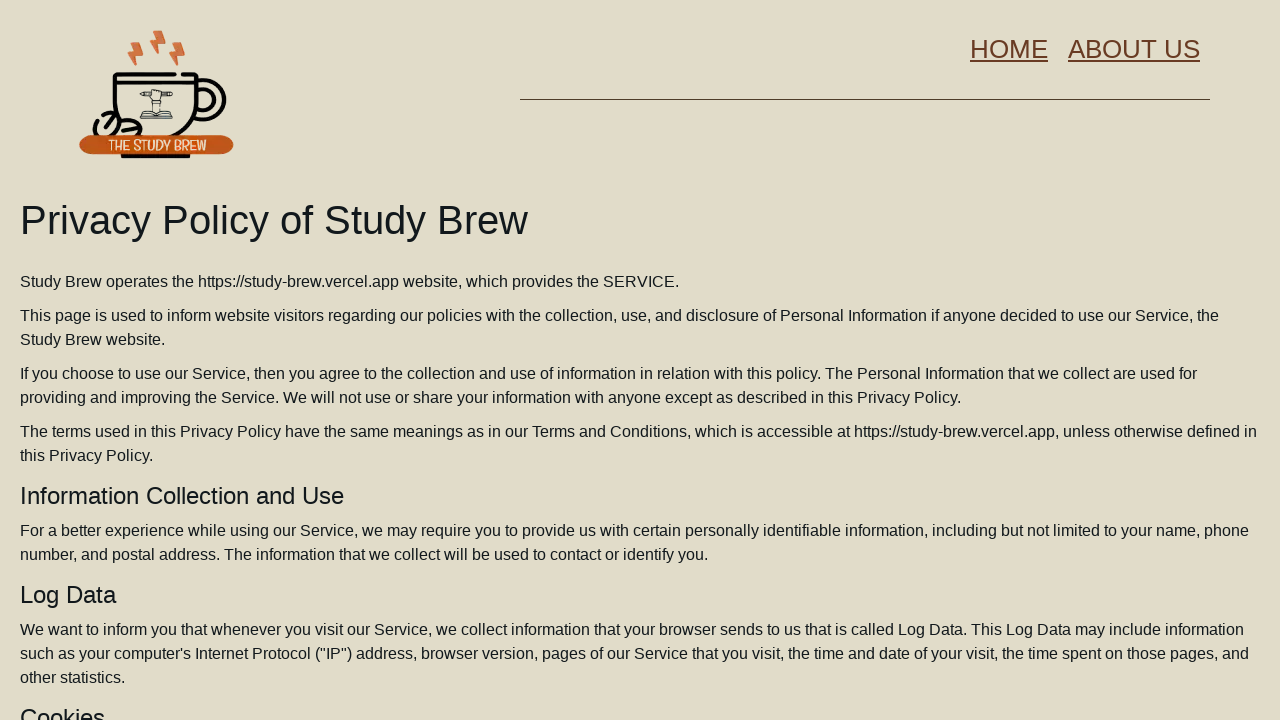

Verified privacy page meta description is not empty
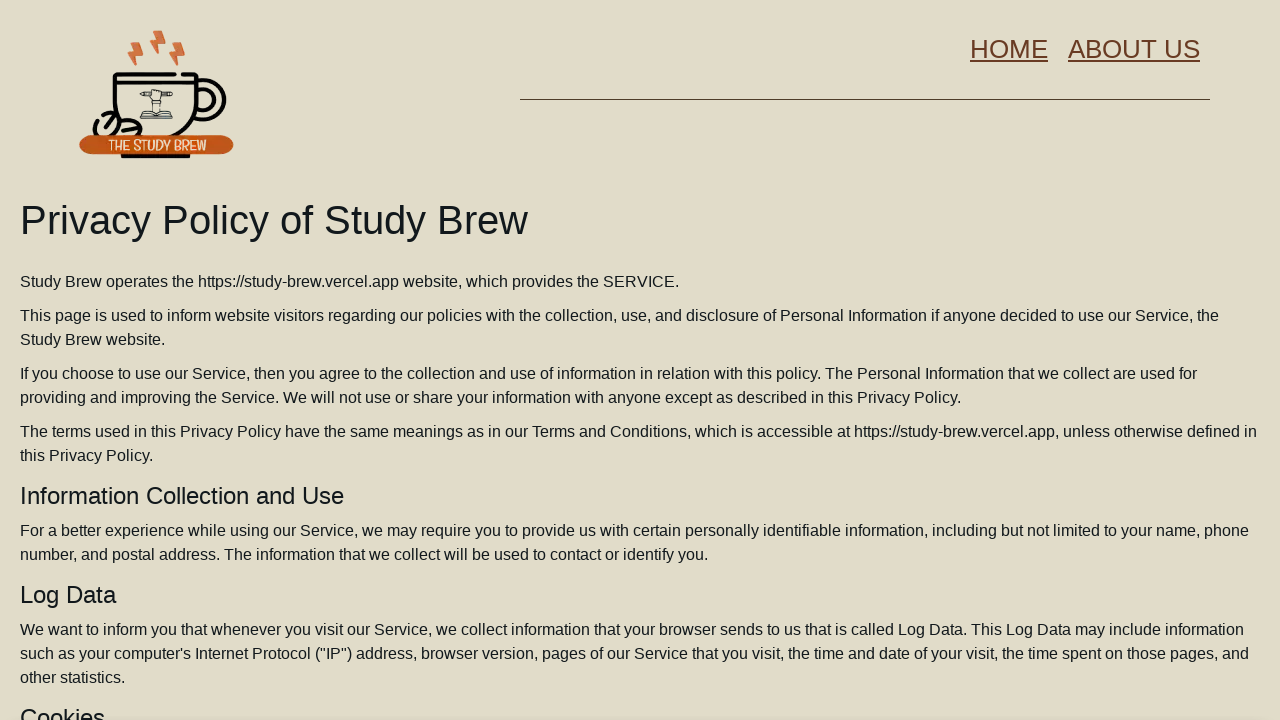

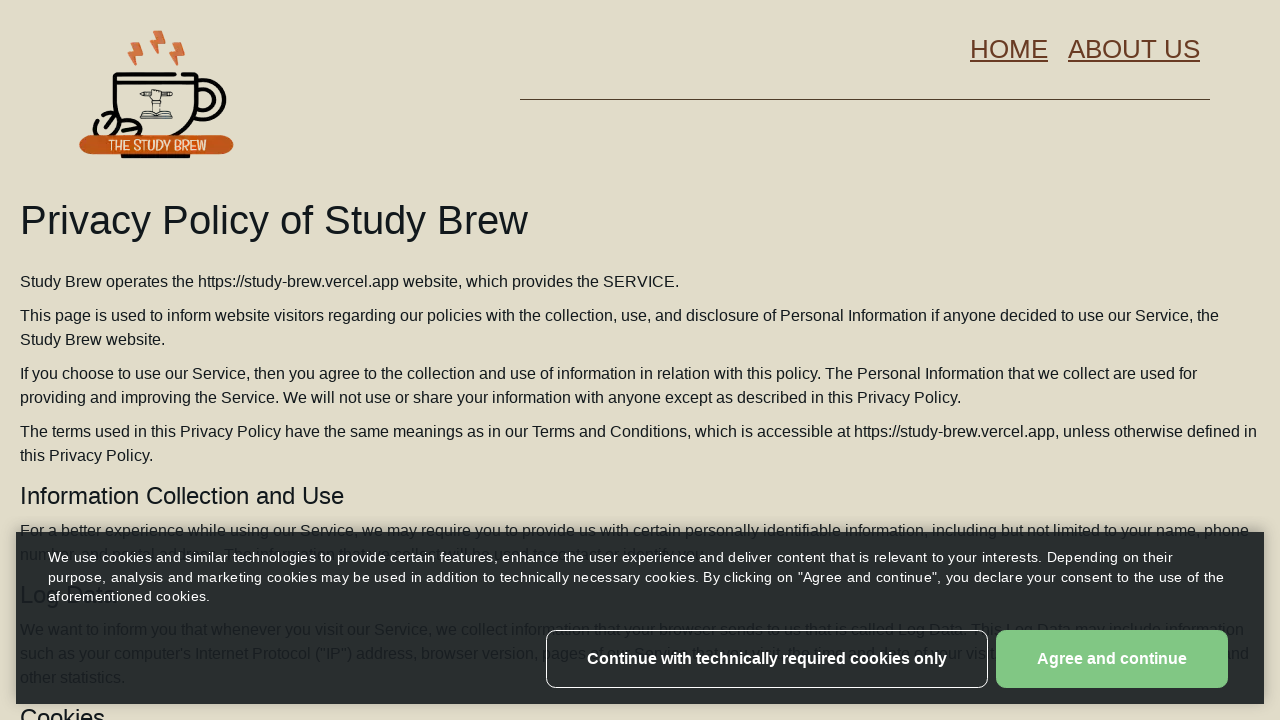